Tests dynamic text changes by clicking buttons and verifying the text updates accordingly

Starting URL: https://osstep.github.io/assertion_tocontaintext

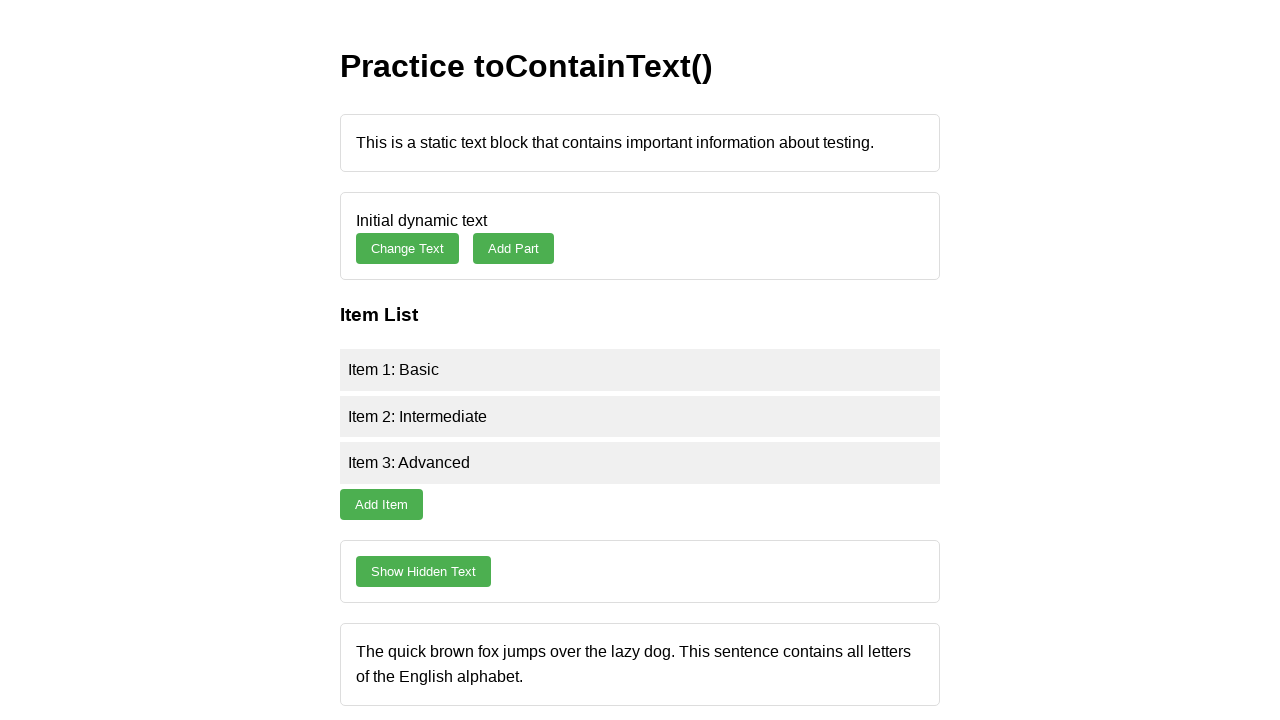

Located and waited for dynamic text element
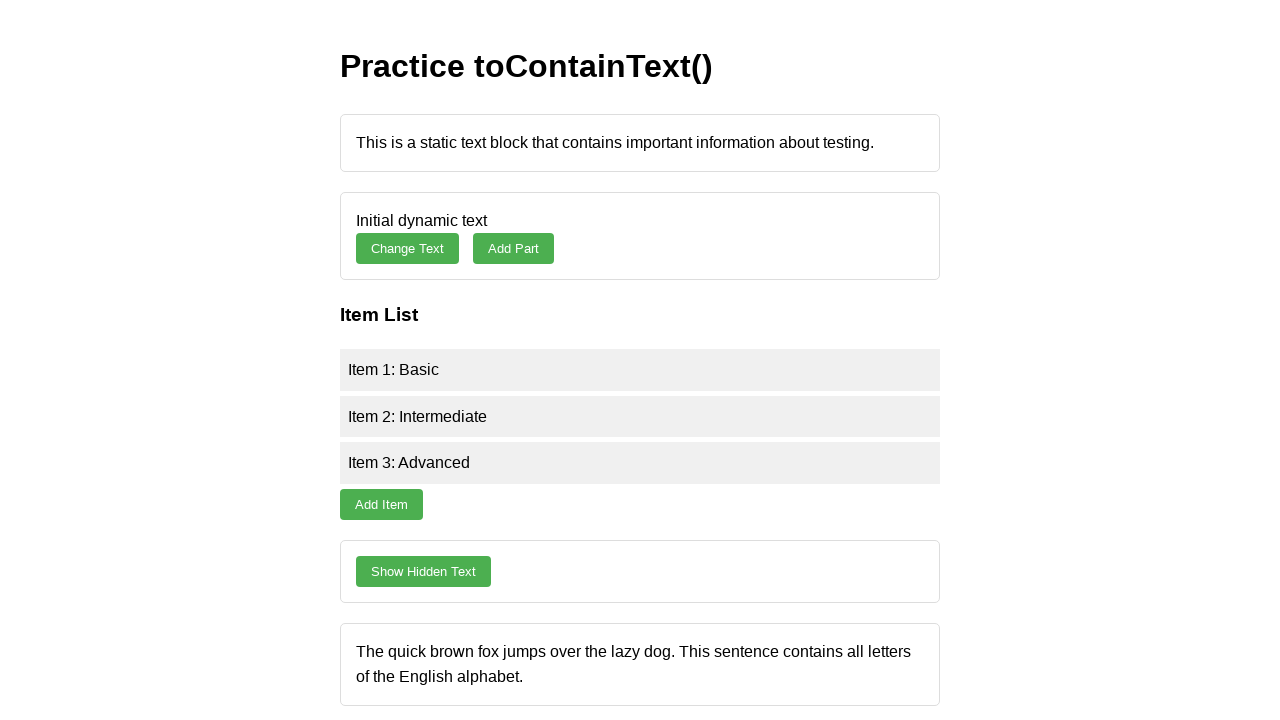

Verified initial dynamic text content is correct
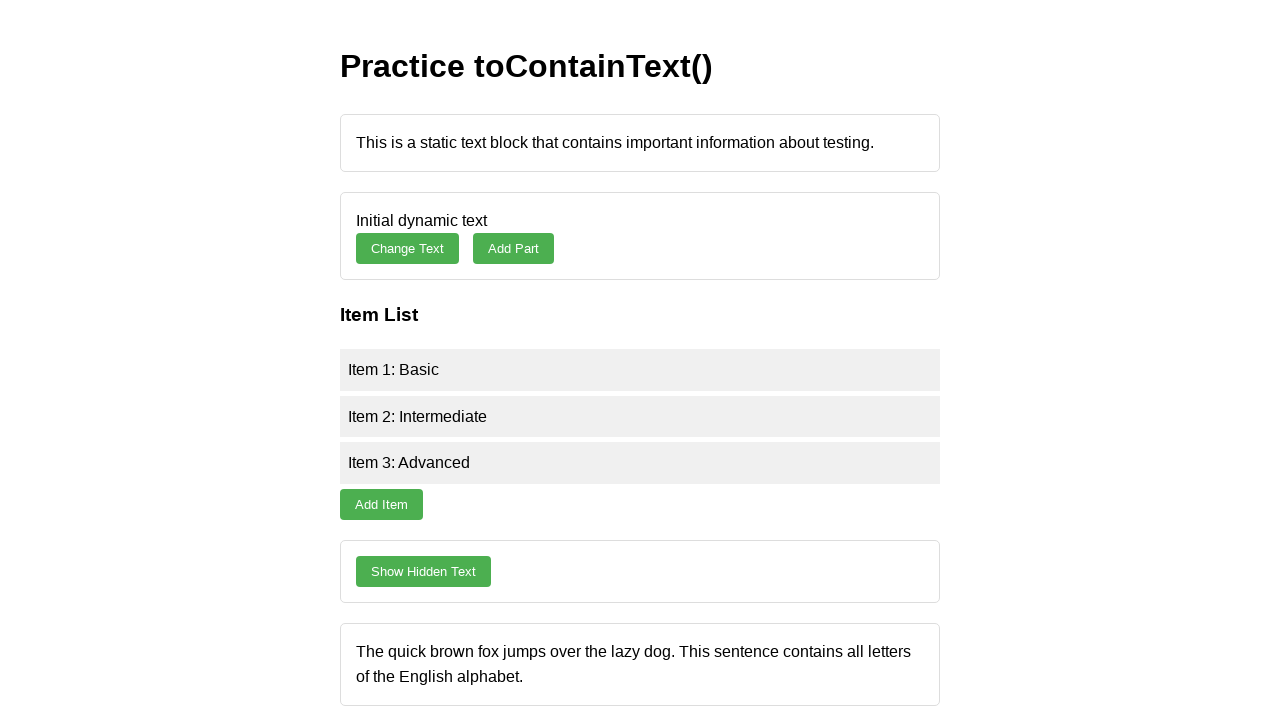

Clicked change-text button at (408, 249) on #change-text
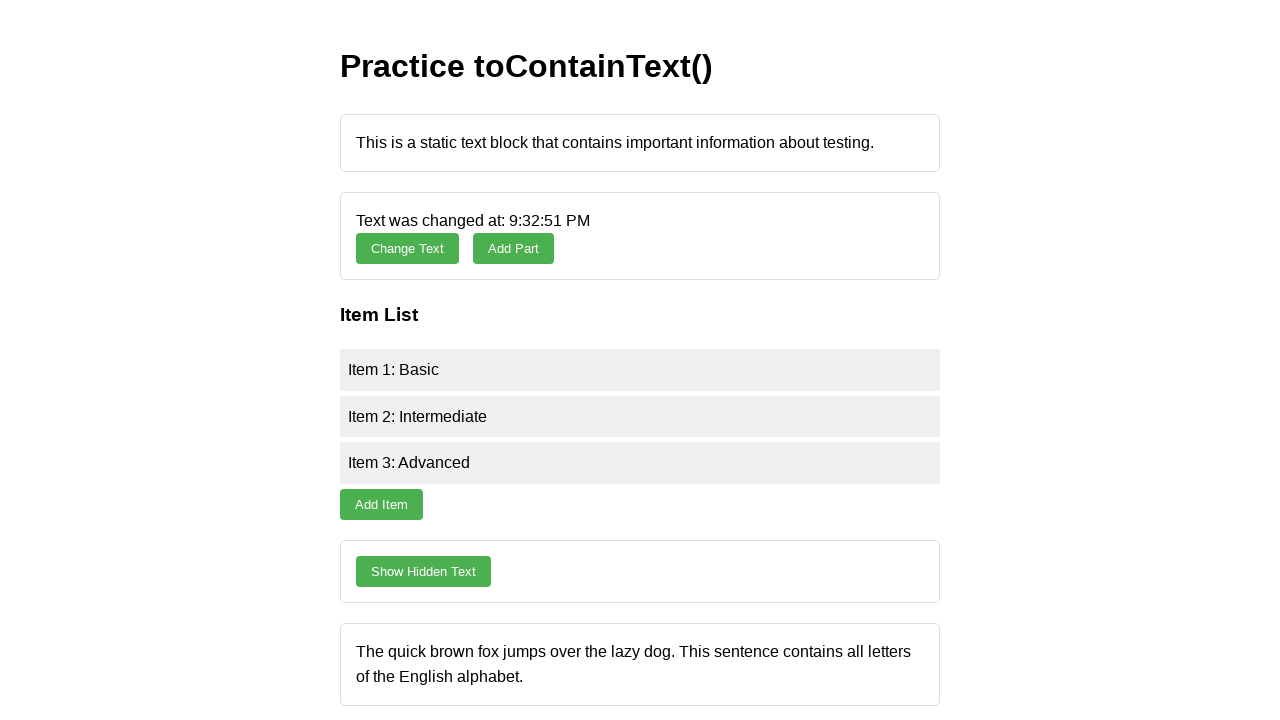

Verified text was changed with timestamp
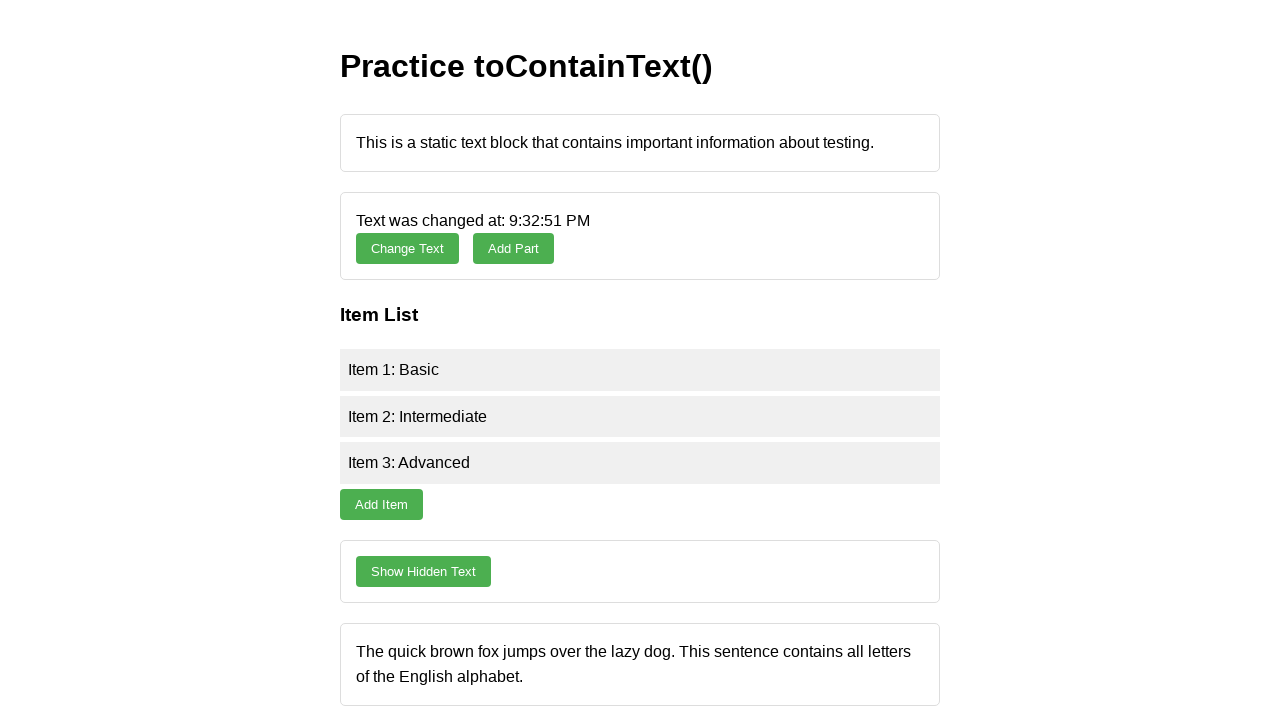

Clicked add-part button at (514, 249) on #add-part
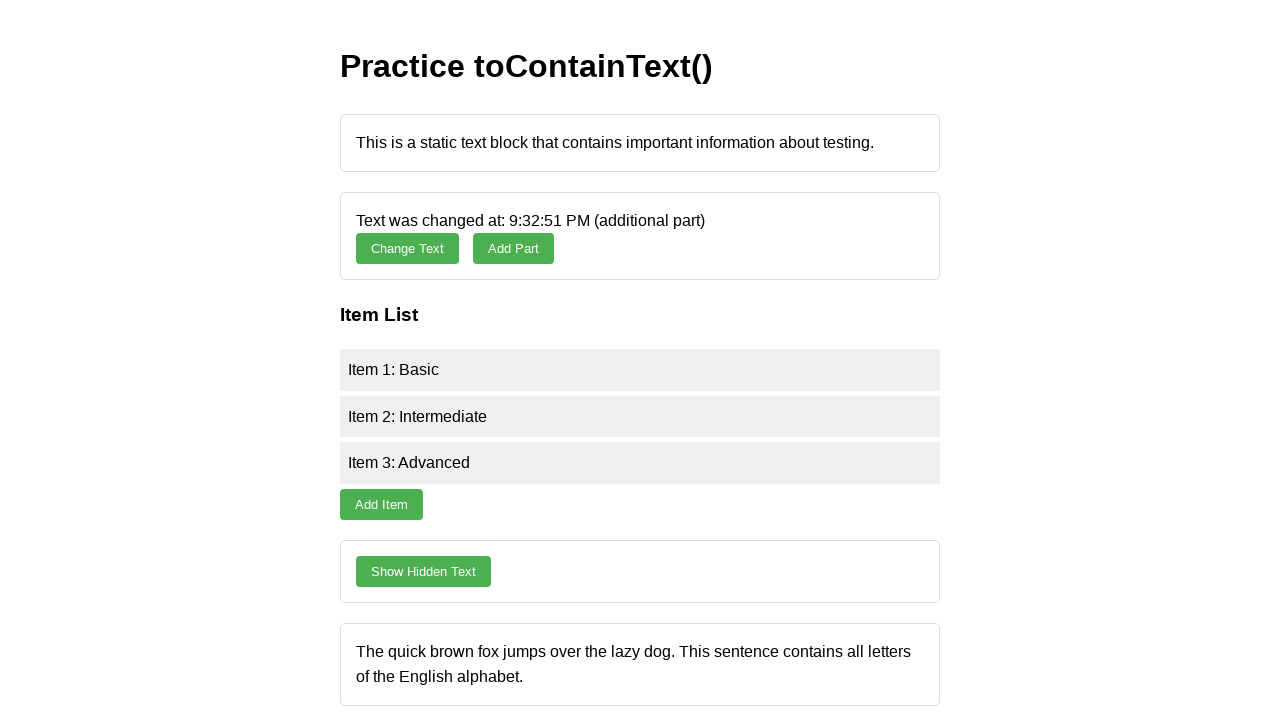

Verified additional part was added to dynamic text
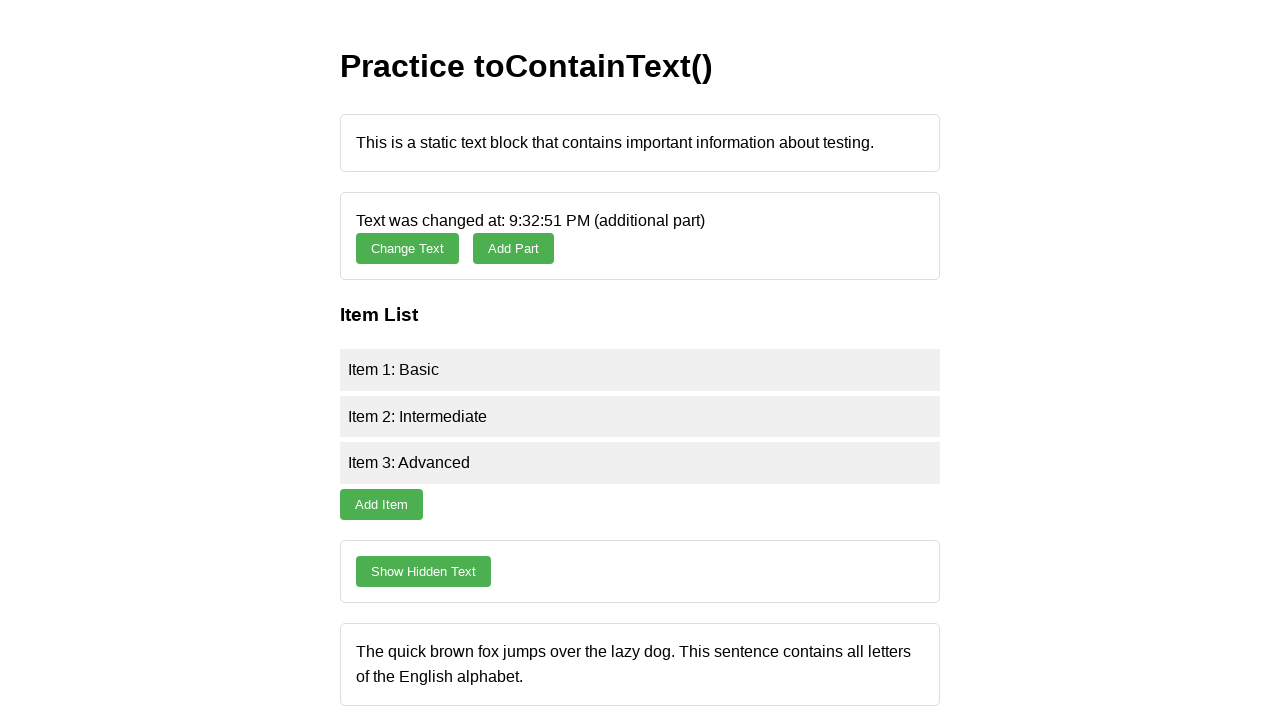

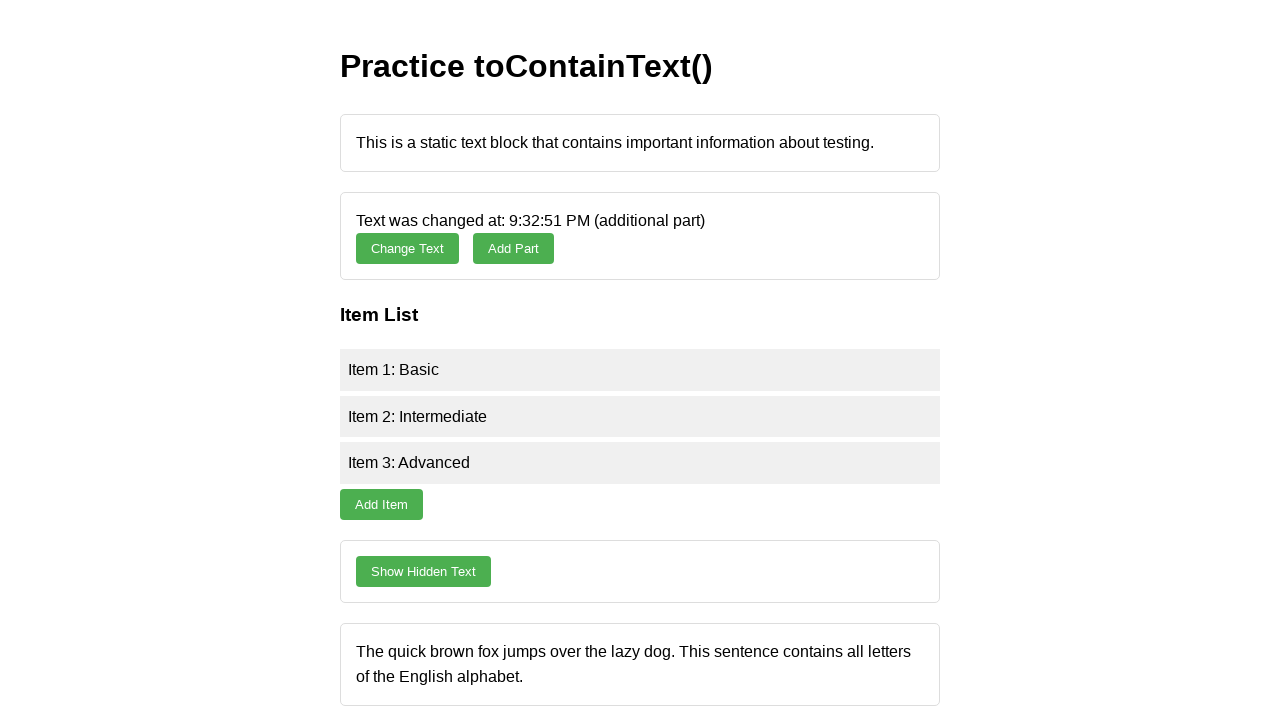